Tests A/B test opt-out functionality by visiting the page, verifying the initial A/B test state, adding an opt-out cookie, refreshing, and verifying the opt-out state

Starting URL: http://the-internet.herokuapp.com/abtest

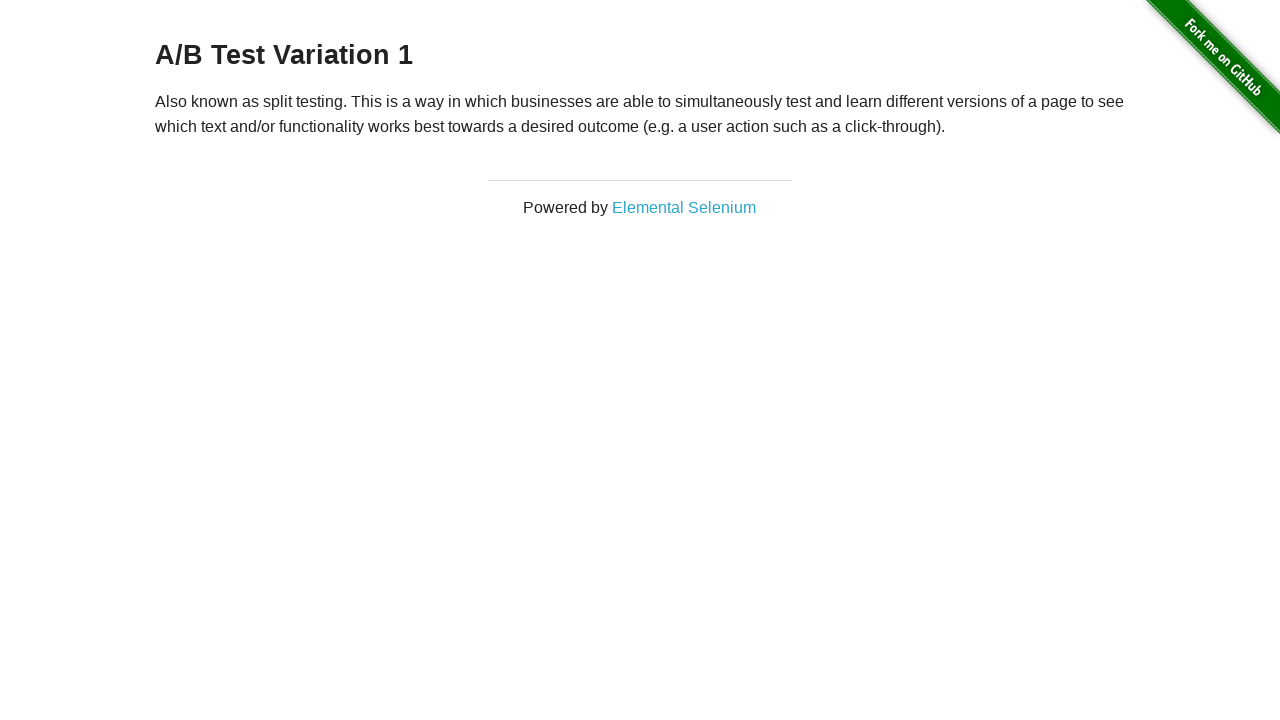

Waited for h3 heading to load on A/B test page
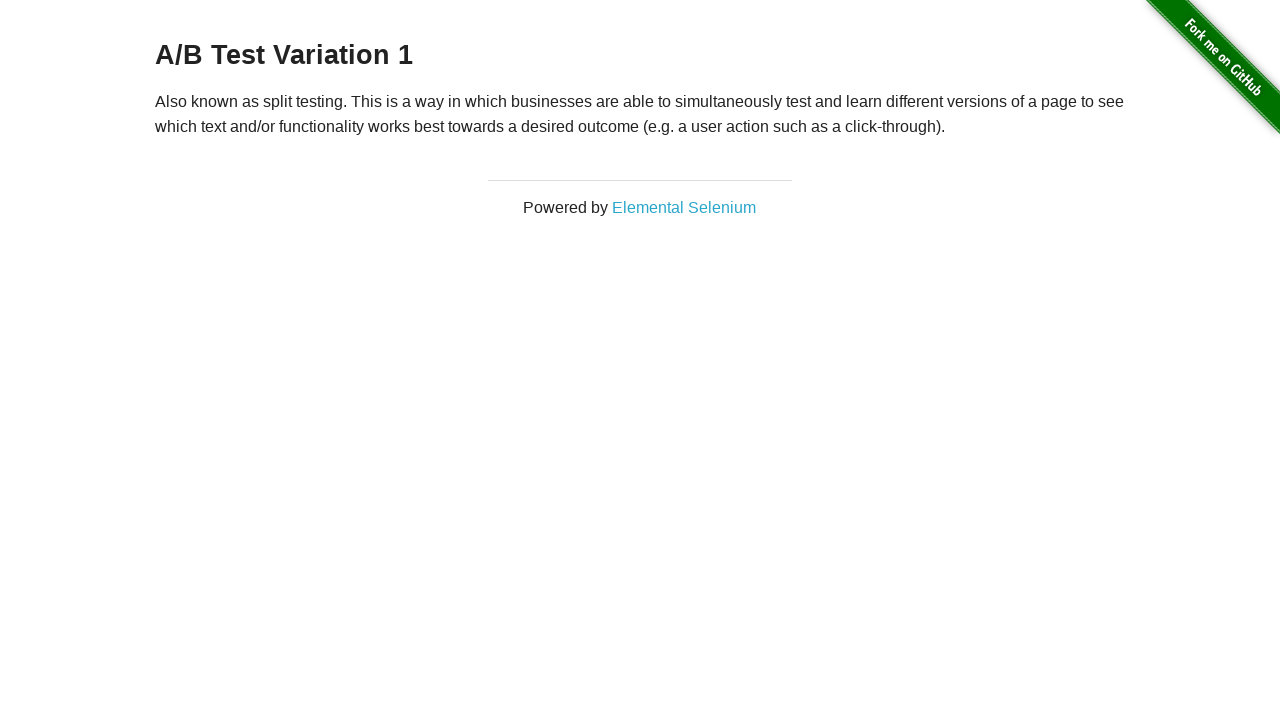

Retrieved initial heading text: 'A/B Test Variation 1'
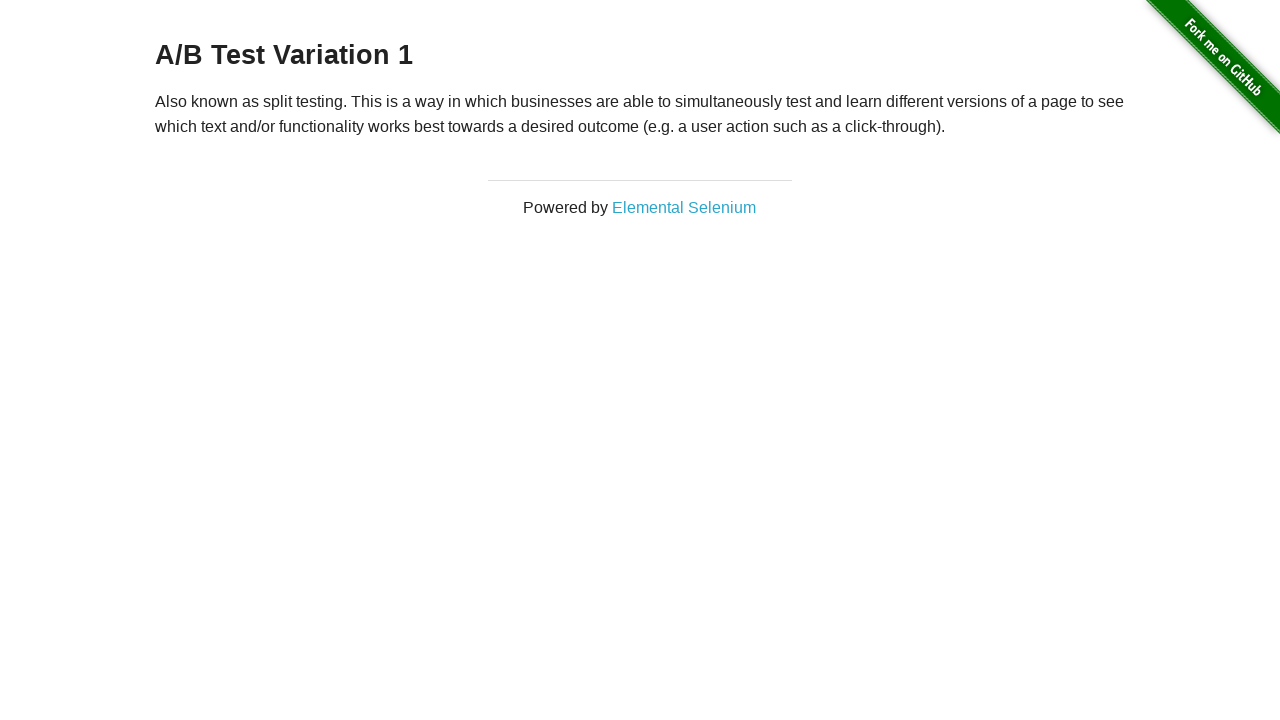

Verified initial heading is a valid A/B test variation: 'A/B Test Variation 1'
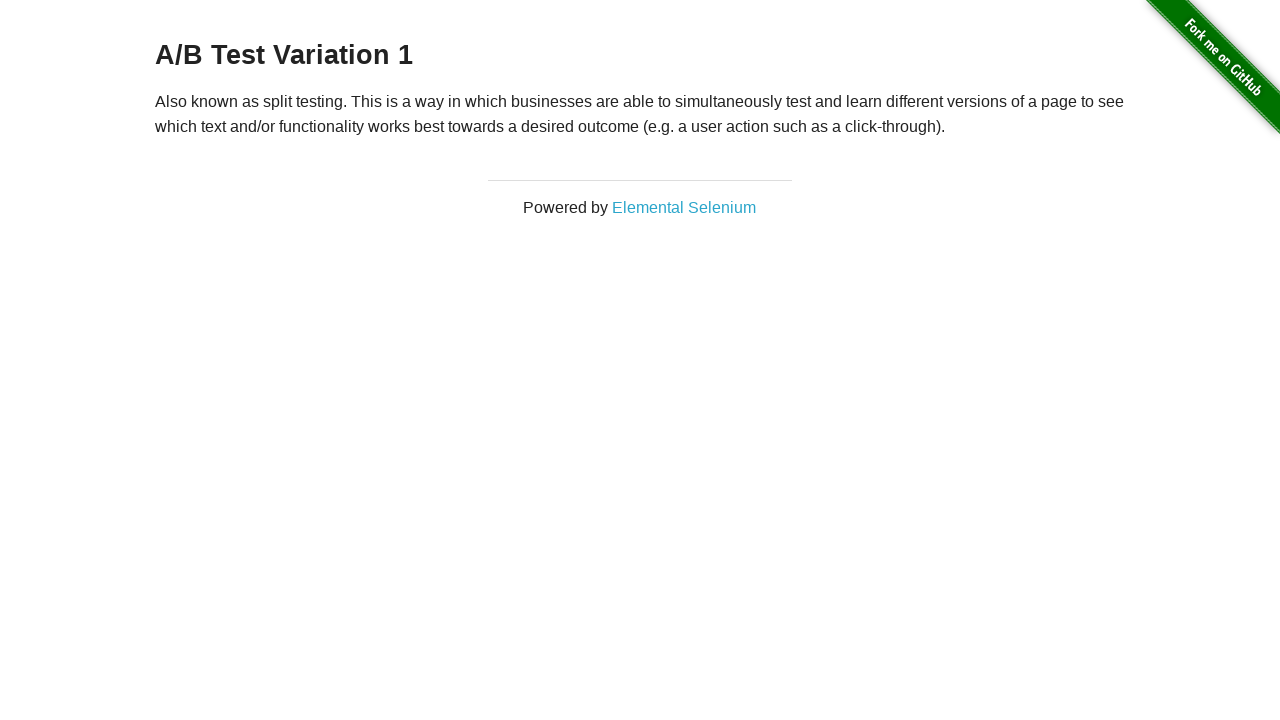

Added optimizelyOptOut cookie to context
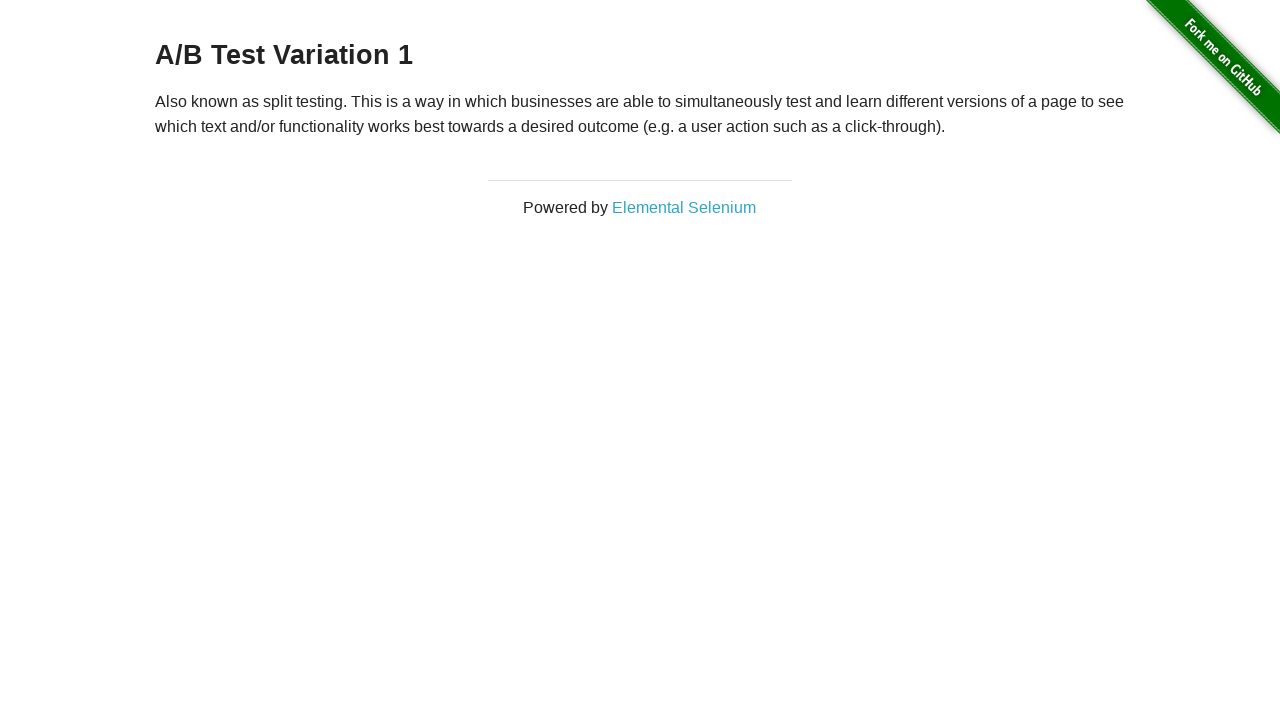

Reloaded page after adding opt-out cookie
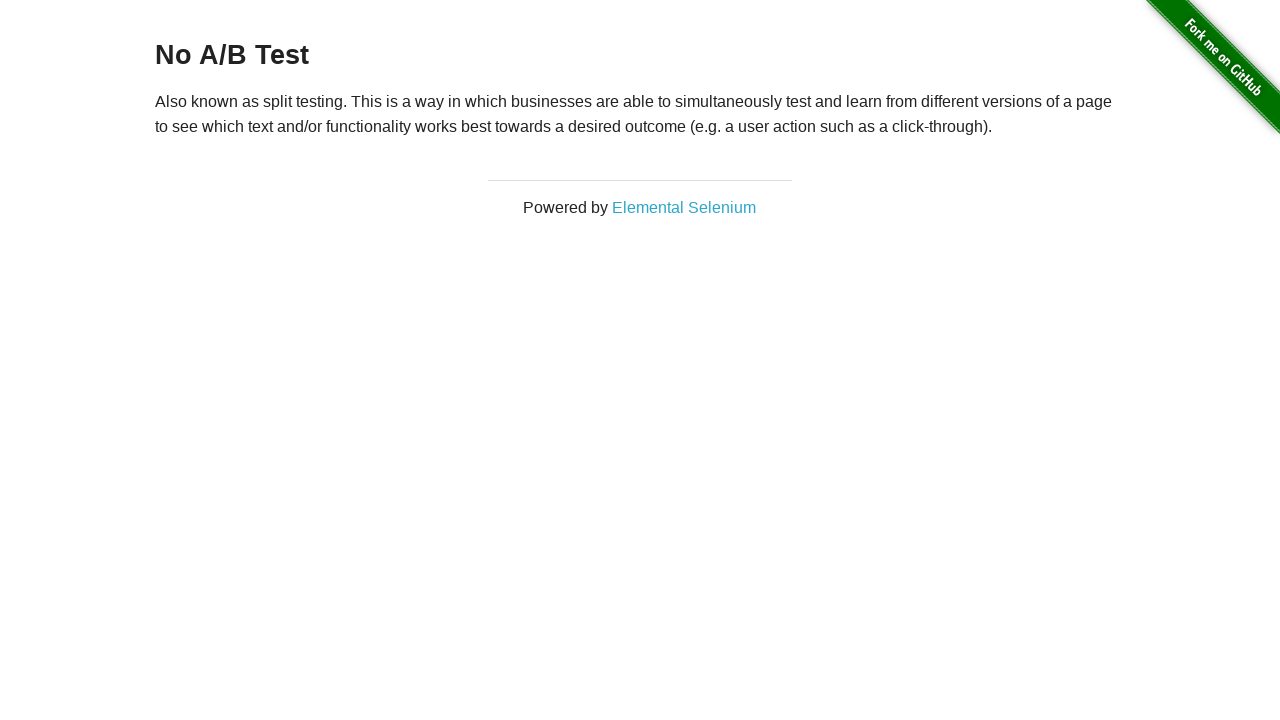

Retrieved heading text after refresh: 'No A/B Test'
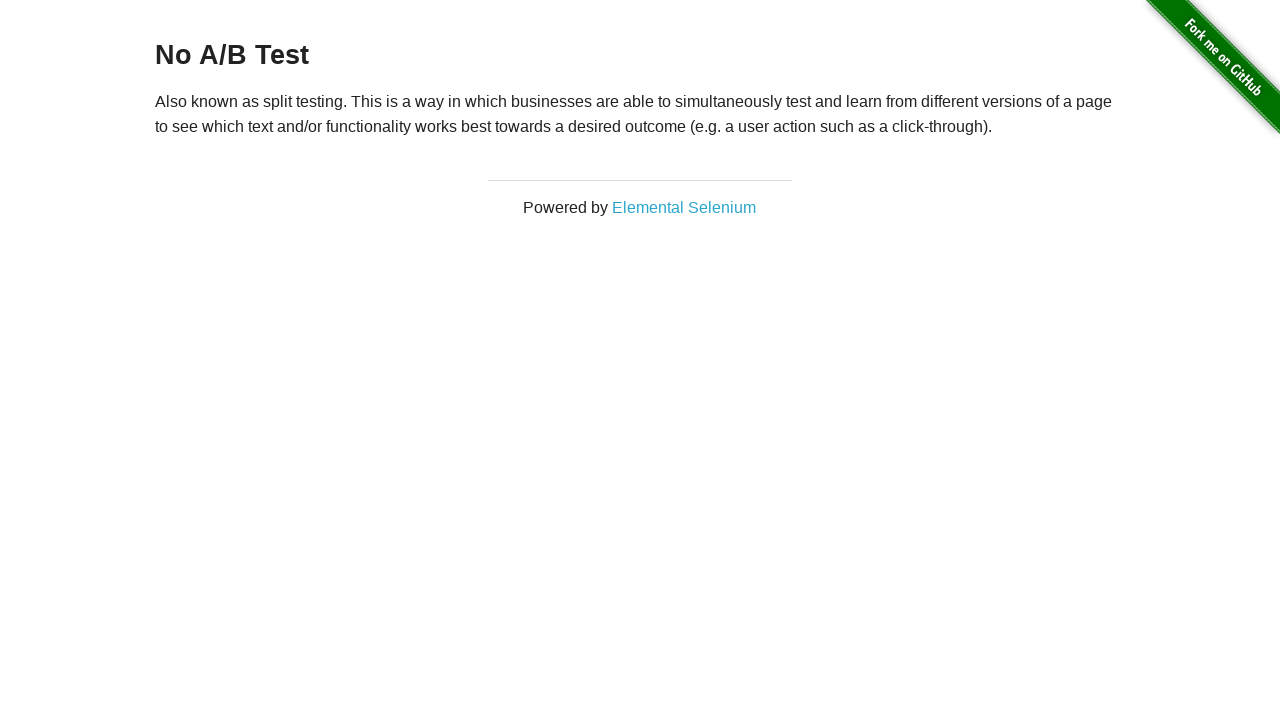

Verified A/B test opt-out was successful - heading shows 'No A/B Test'
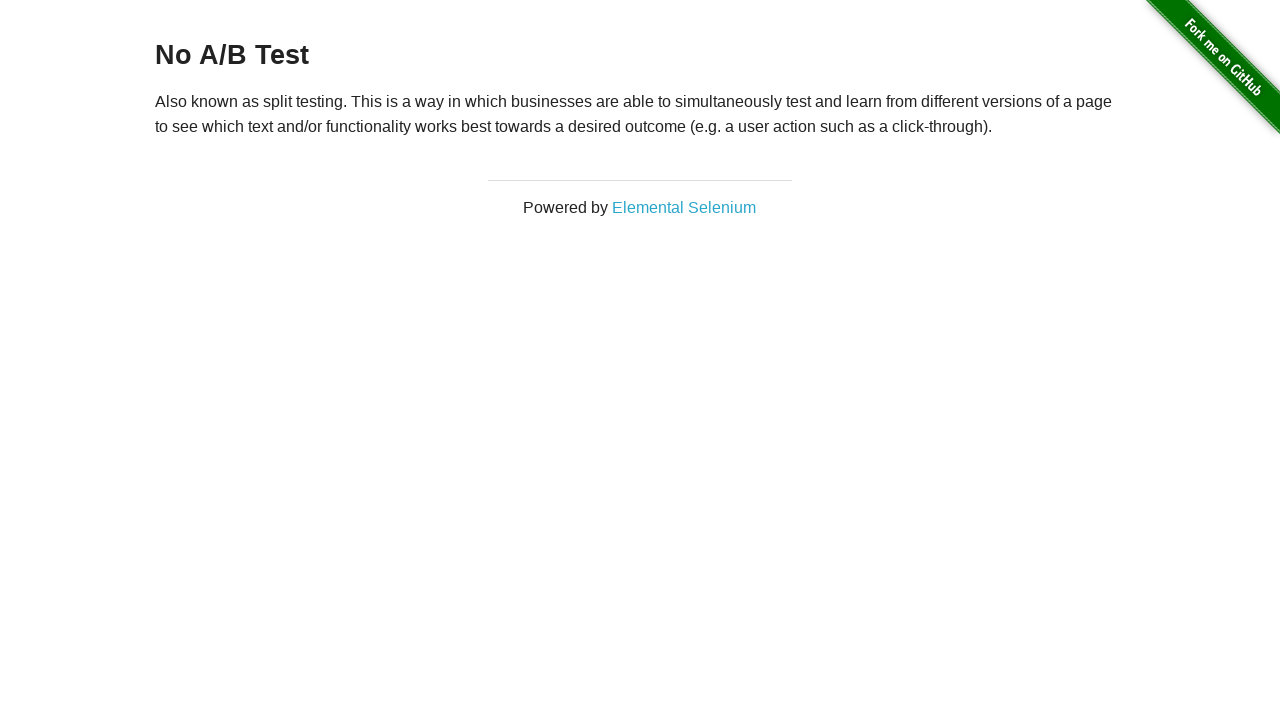

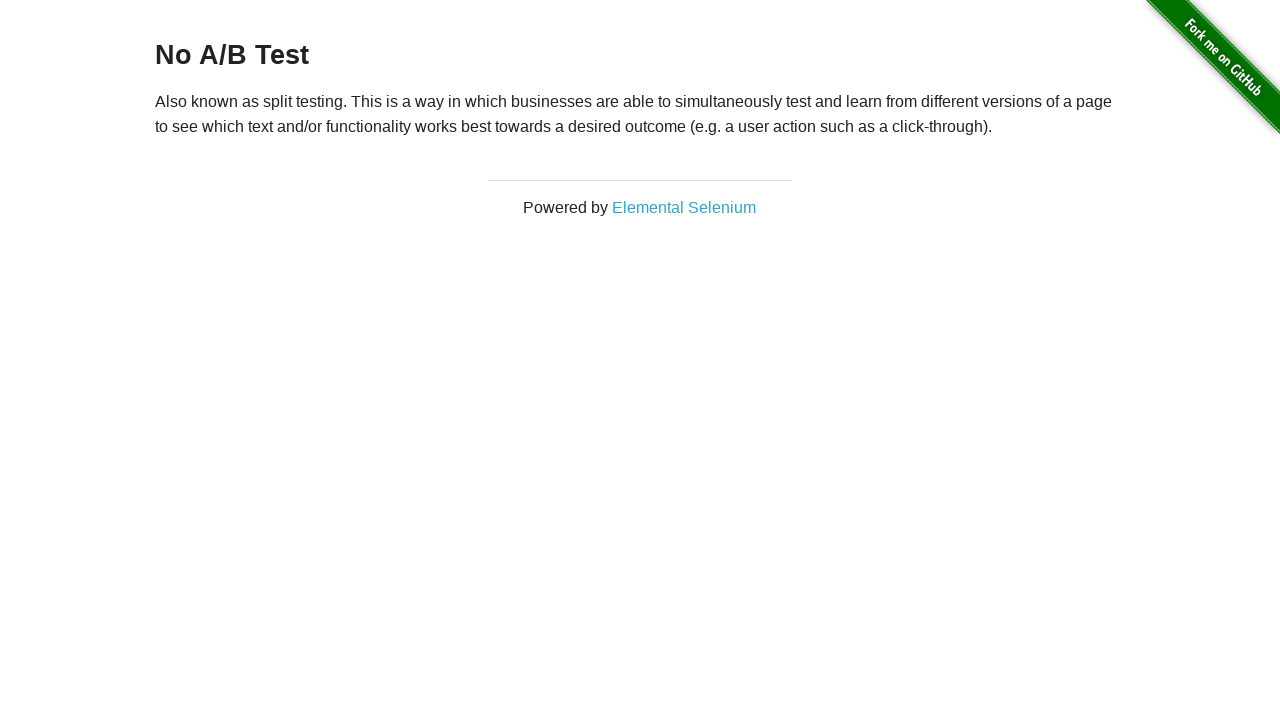